Tests the DemoQA text box form by filling in full name, email, current address, and permanent address fields, then submitting the form and verifying the output section becomes visible with the submitted data.

Starting URL: https://demoqa.com/text-box

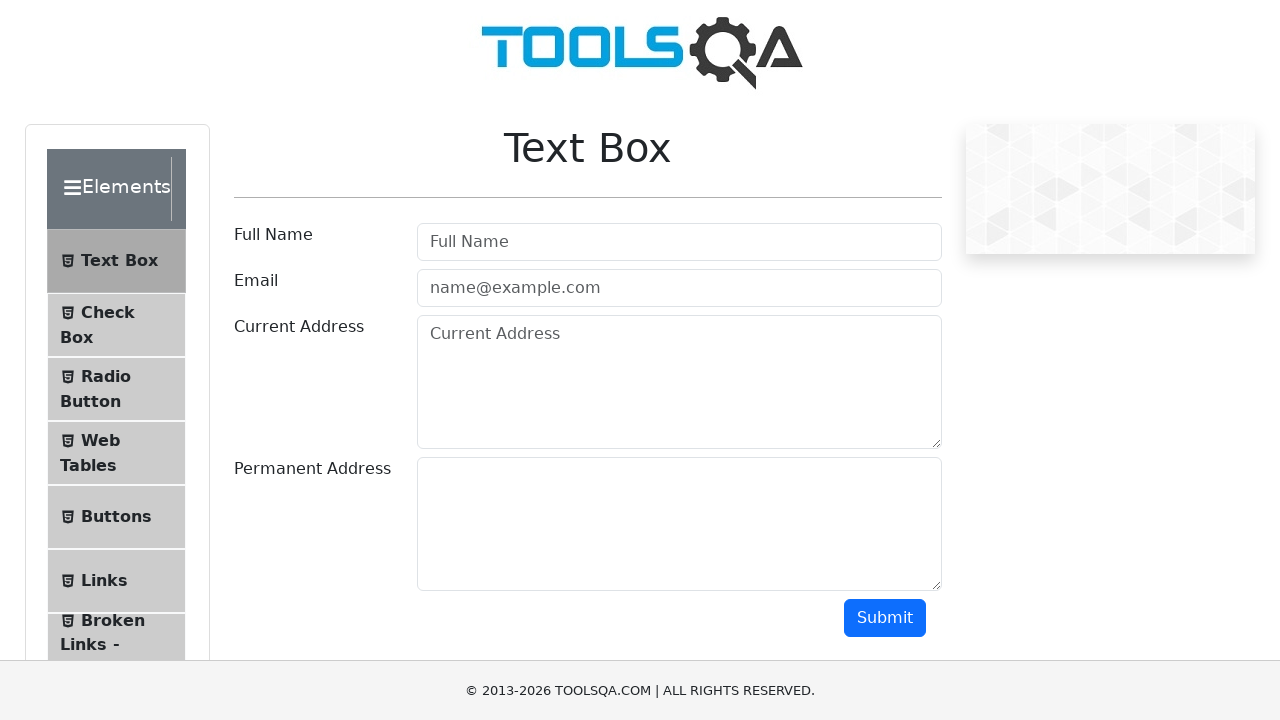

Waited for full name input field to be visible
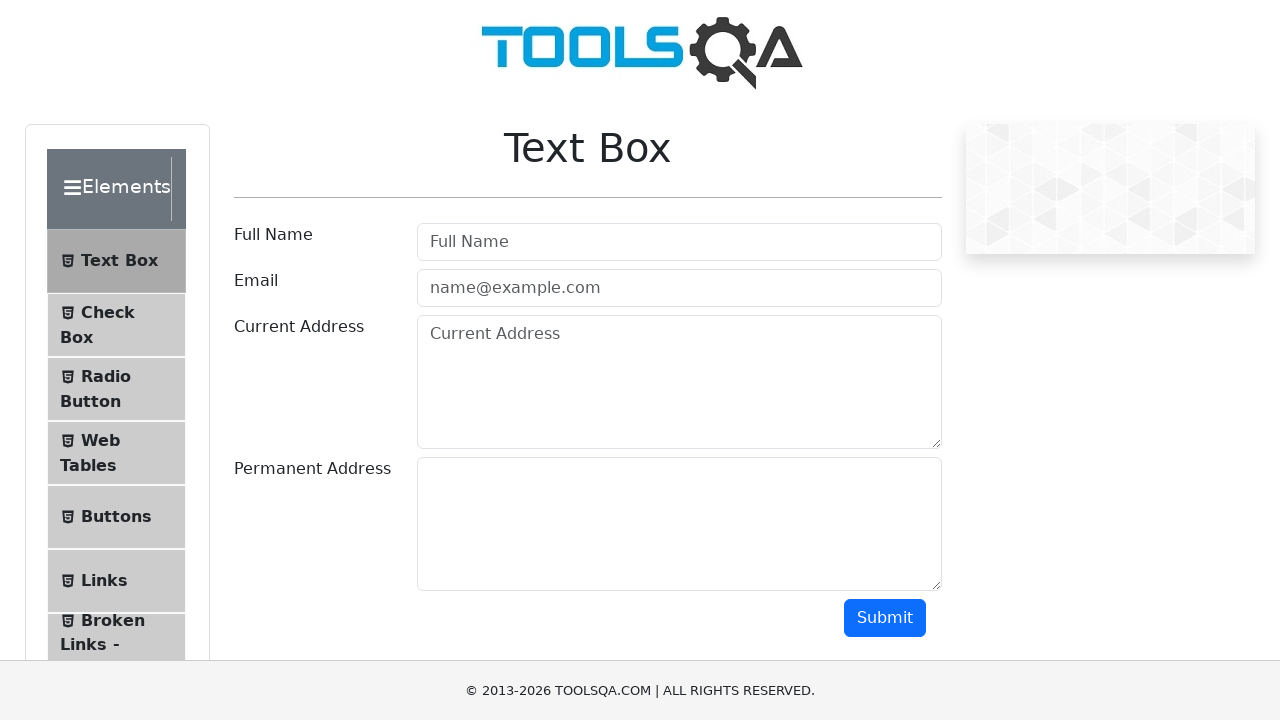

Filled full name field with 'Marcus Wellington' on #userName
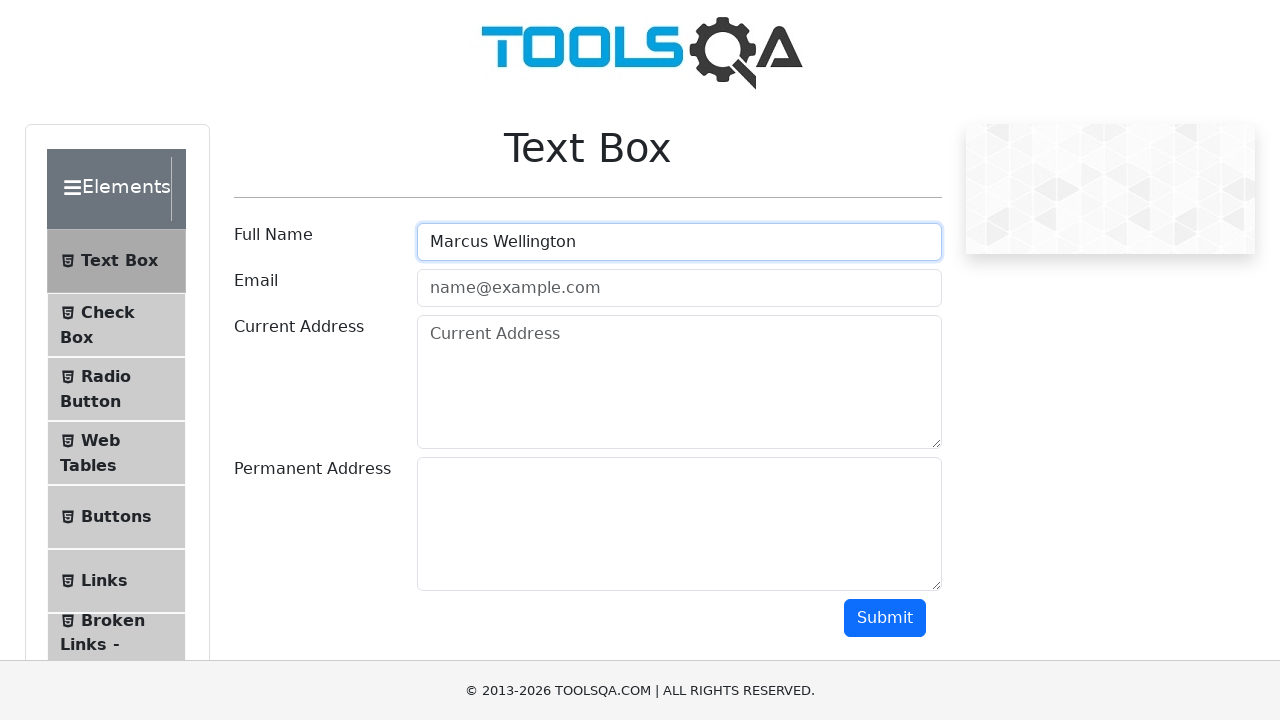

Filled email field with 'marcus.wellington@testmail.com' on #userEmail
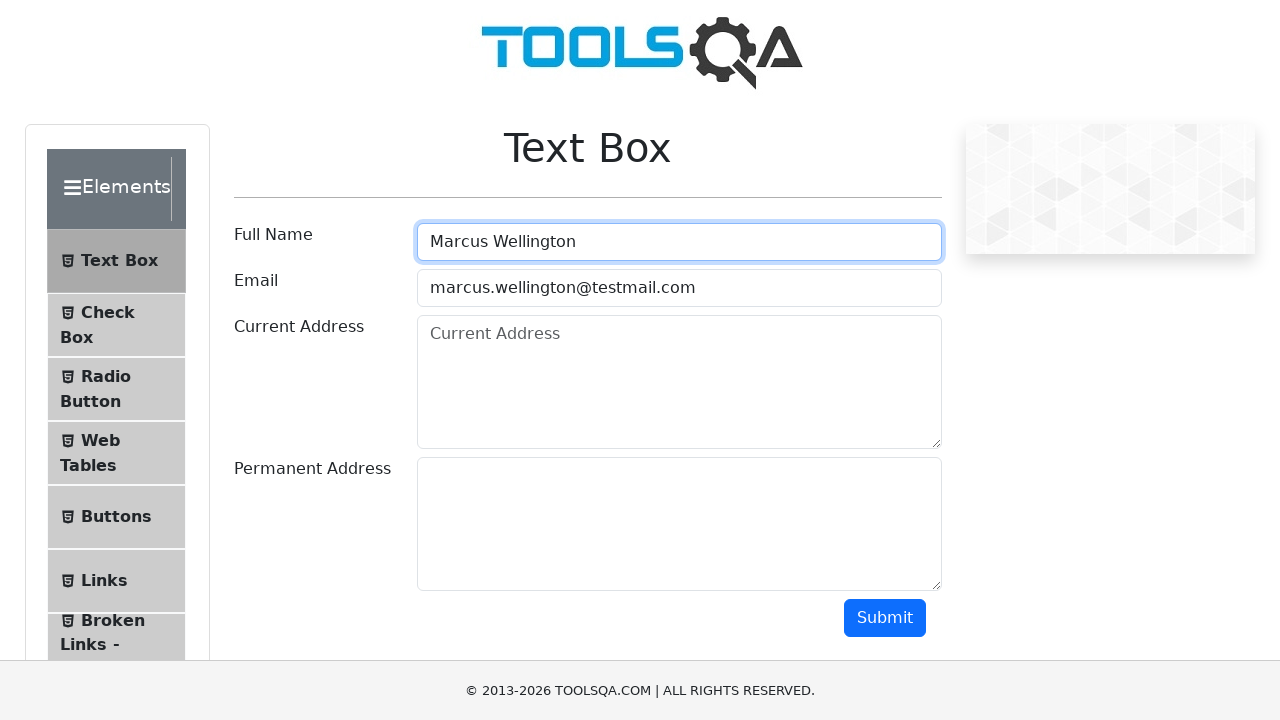

Filled current address field with '4521 Riverside Boulevard, Apartment 12B' on #currentAddress
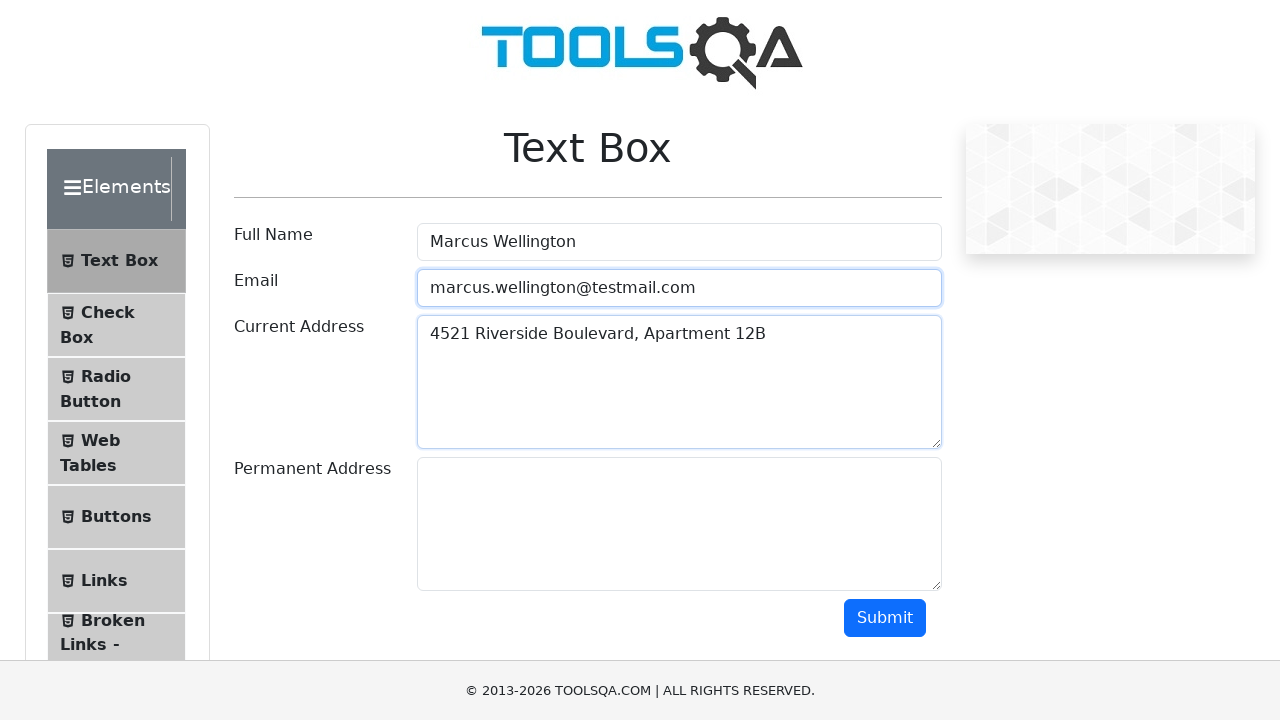

Filled permanent address field with '789 Oak Street, Suite 300' on #permanentAddress
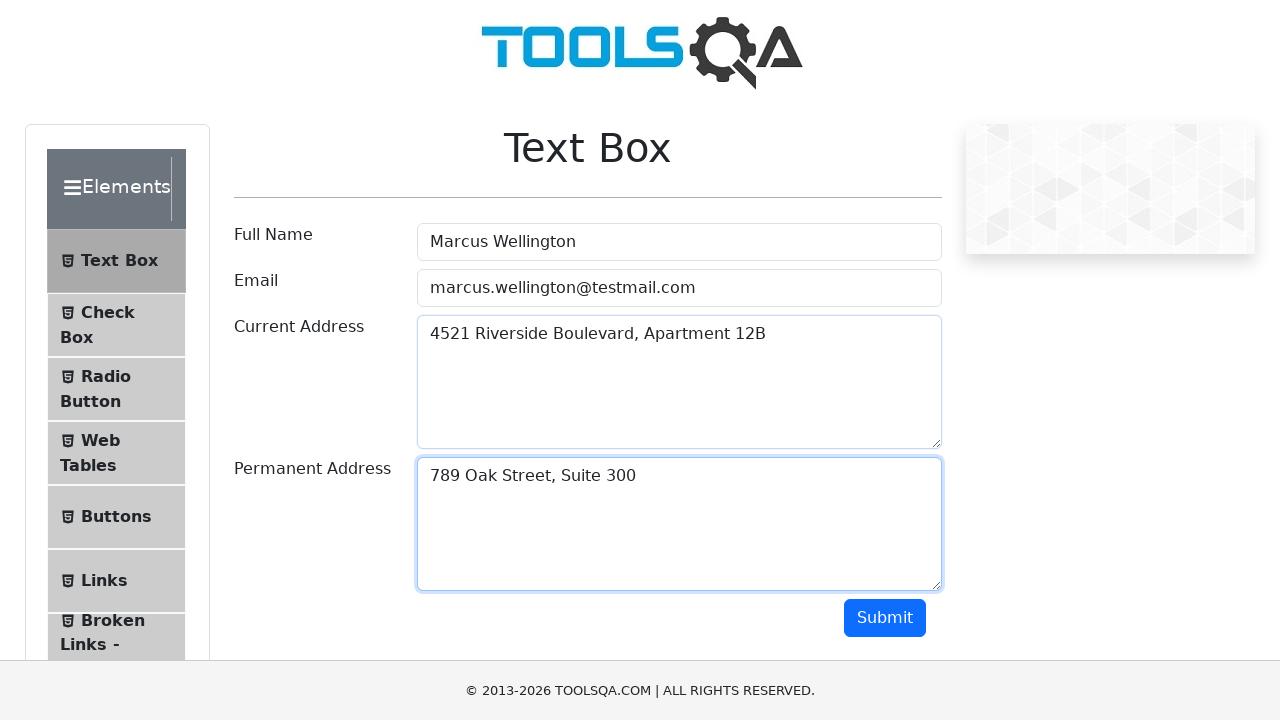

Scrolled submit button into view
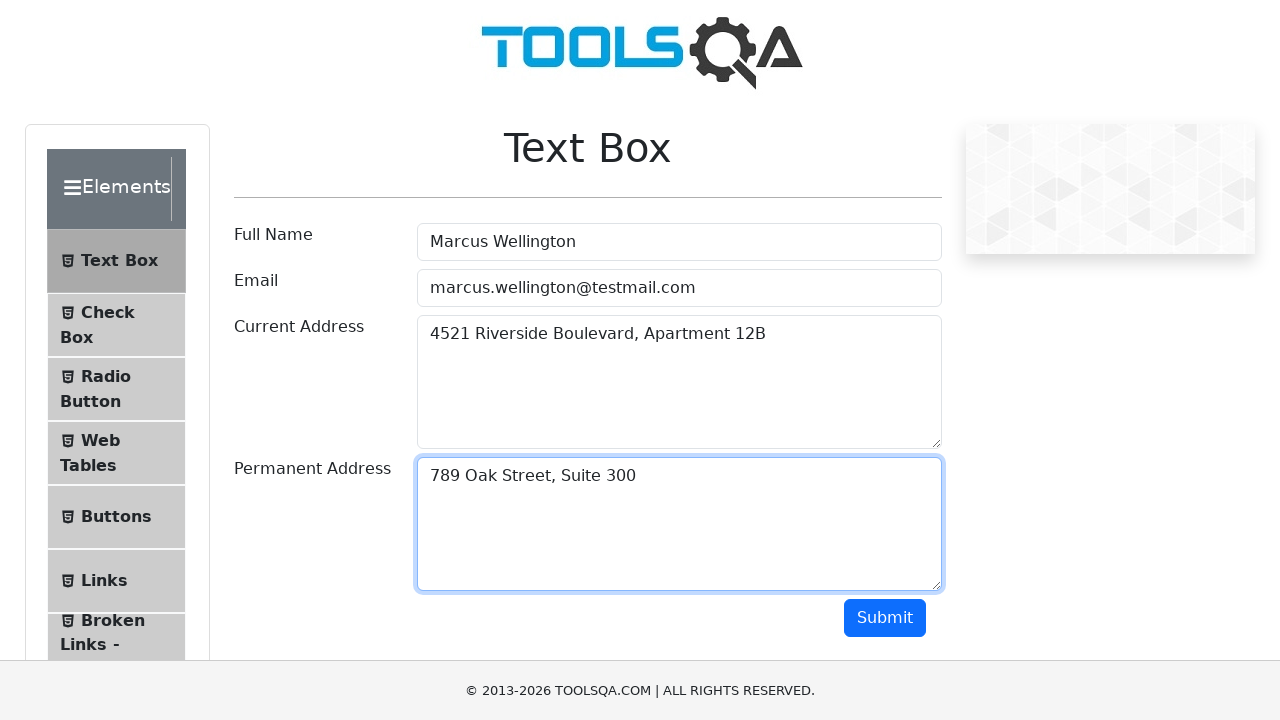

Clicked submit button to submit form at (885, 618) on #submit
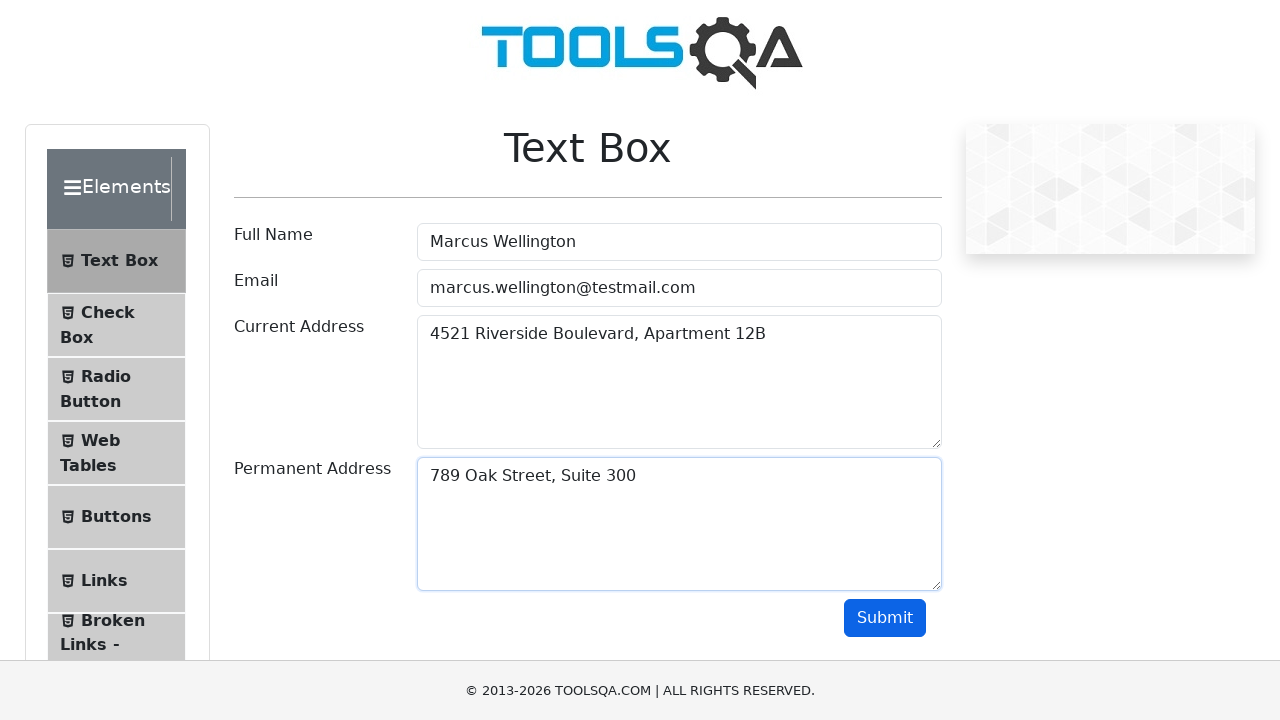

Waited for output section to become visible
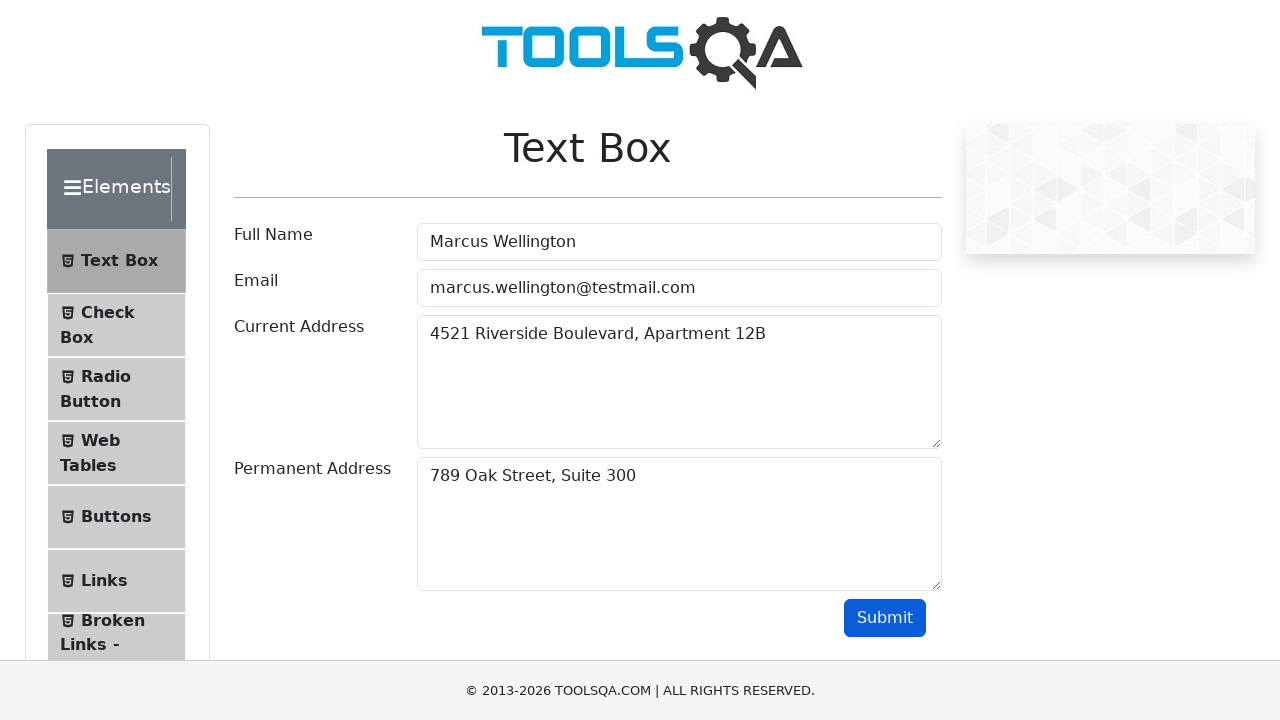

Retrieved output text from form submission result
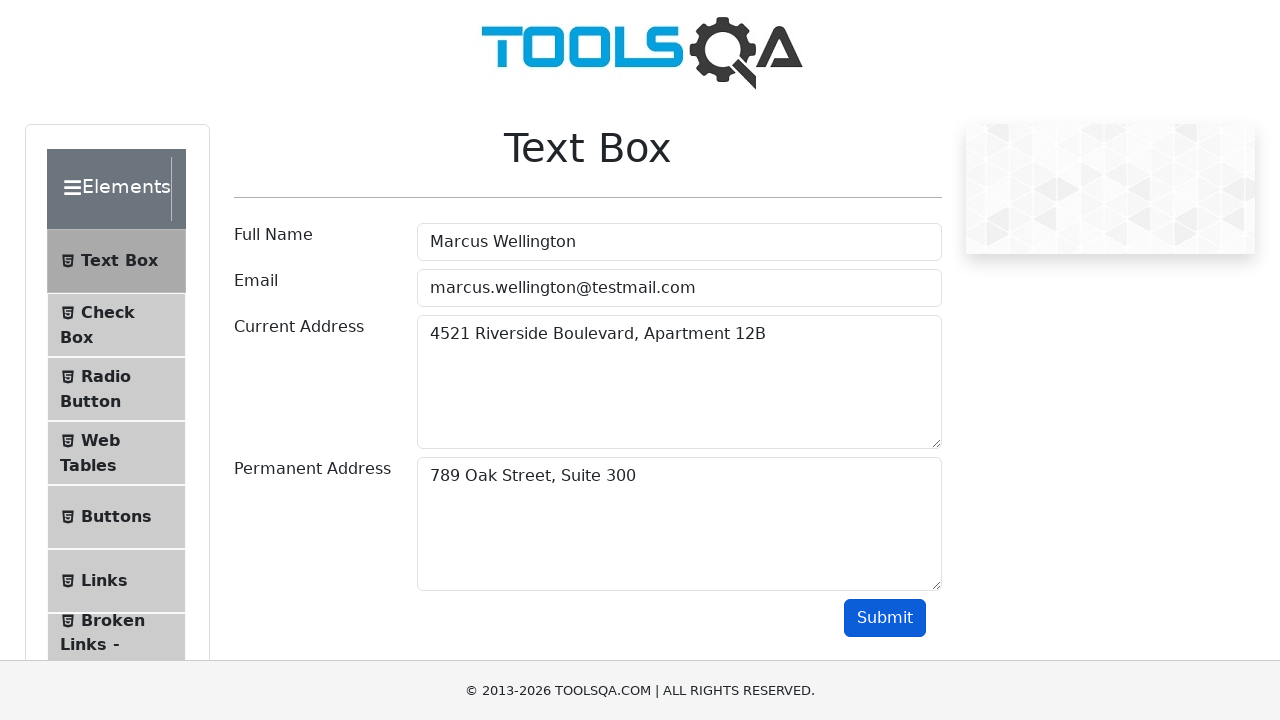

Verified full name 'Marcus Wellington' is present in output
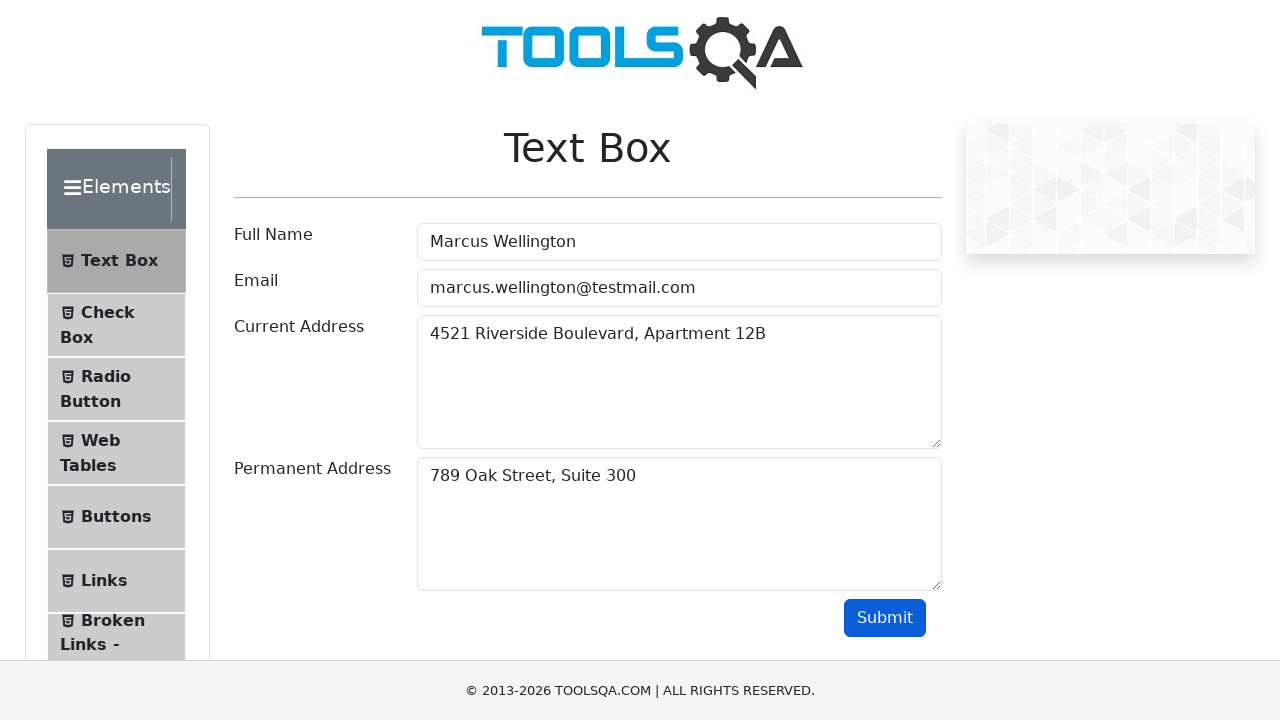

Verified email 'marcus.wellington@testmail.com' is present in output
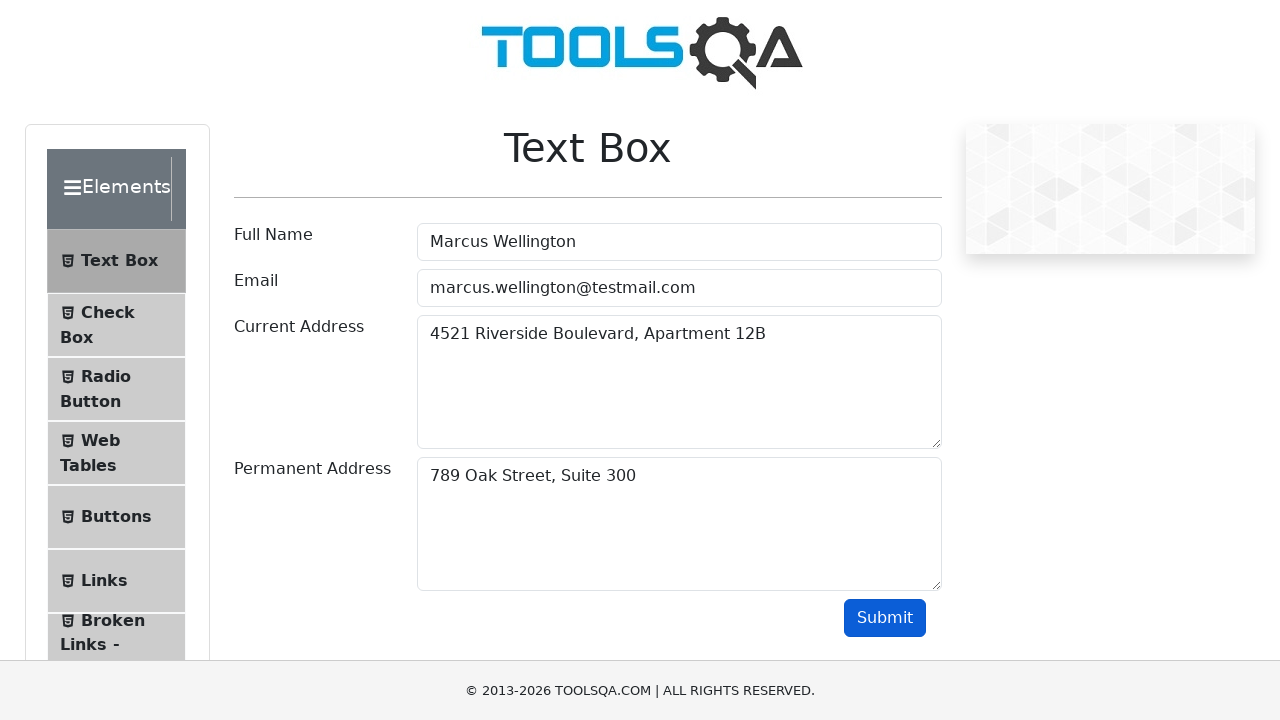

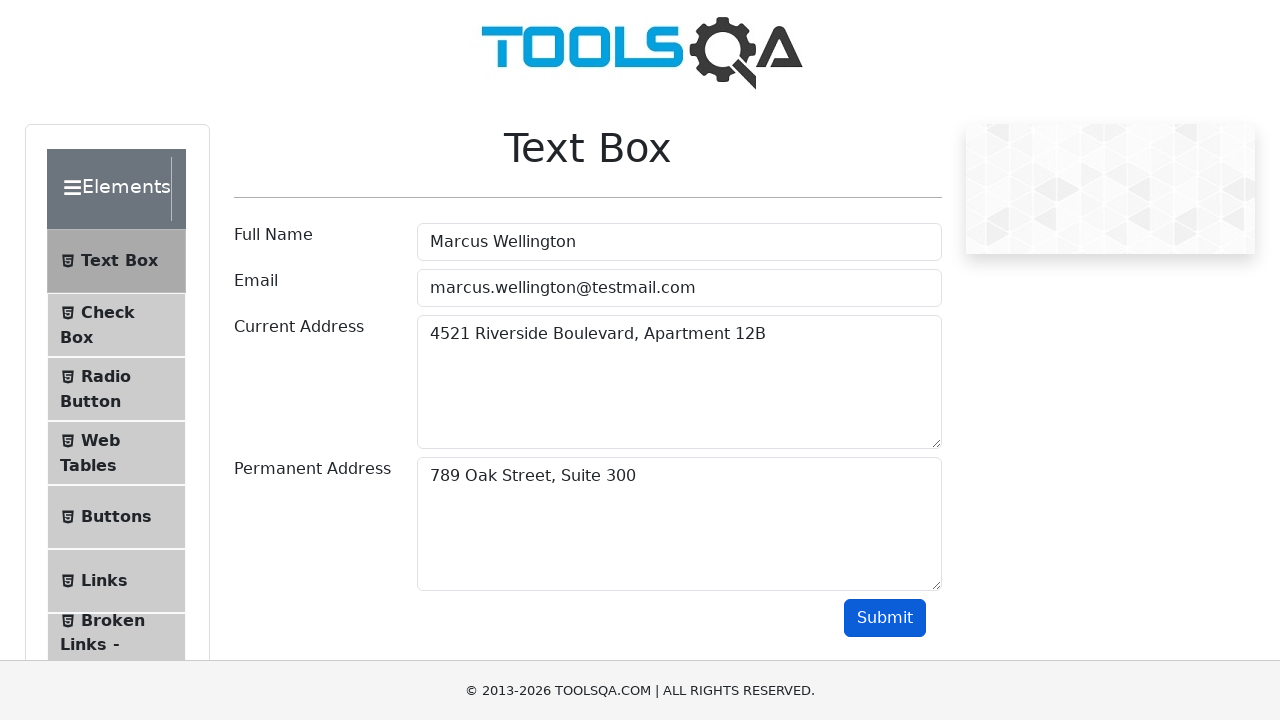